Tests navigation between two websites (otto.de and wisequarter.com), verifies page titles contain specific keywords, and demonstrates browser navigation methods (back, refresh, forward)

Starting URL: https://www.otto.de

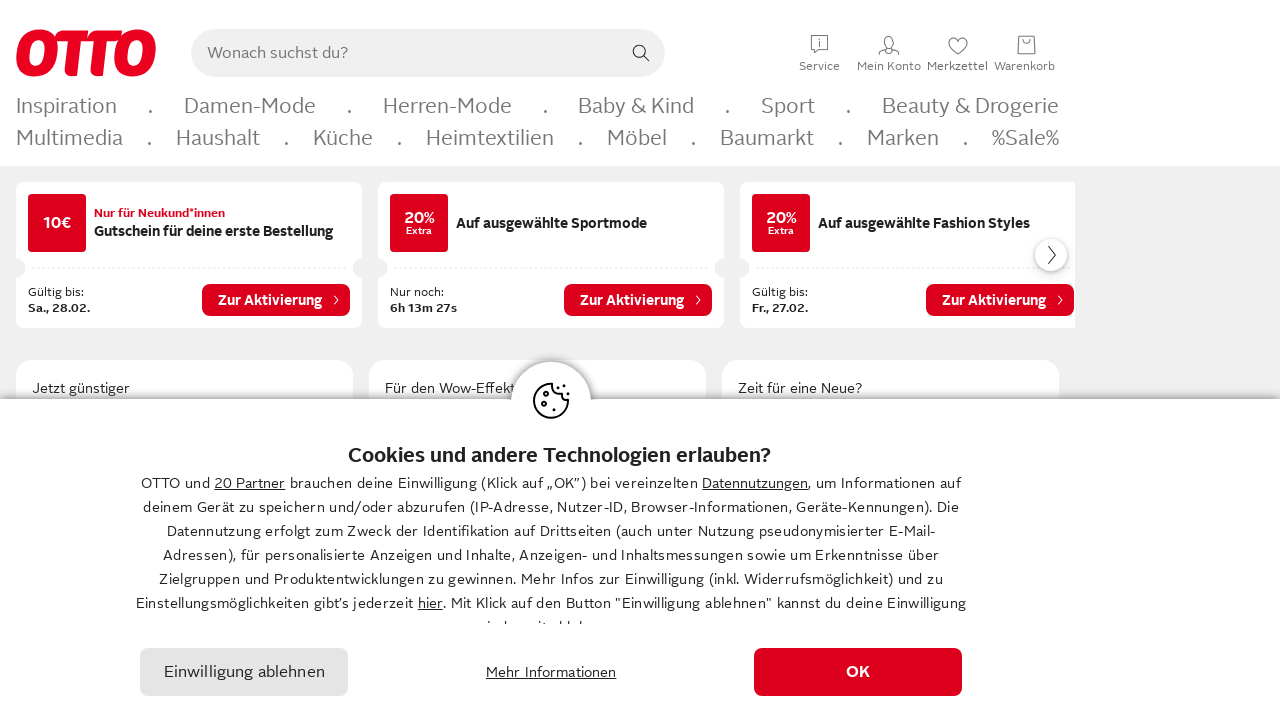

Retrieved title from otto.de
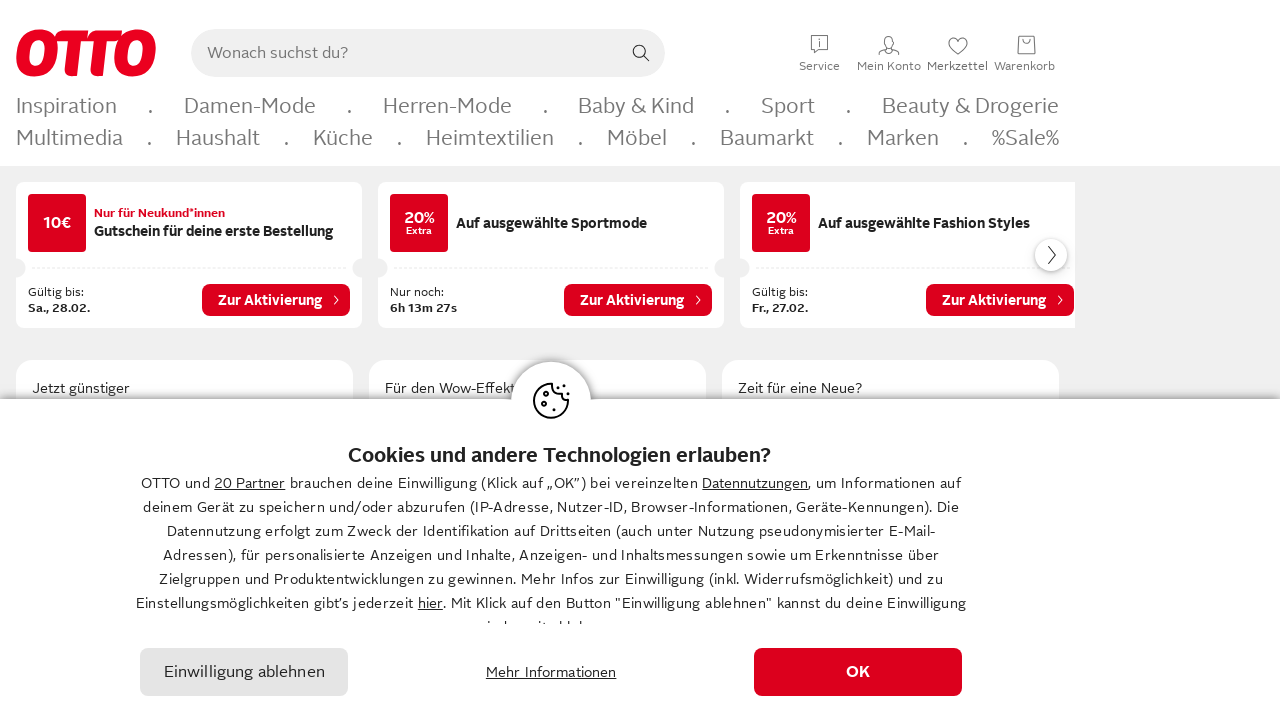

Retrieved URL from otto.de
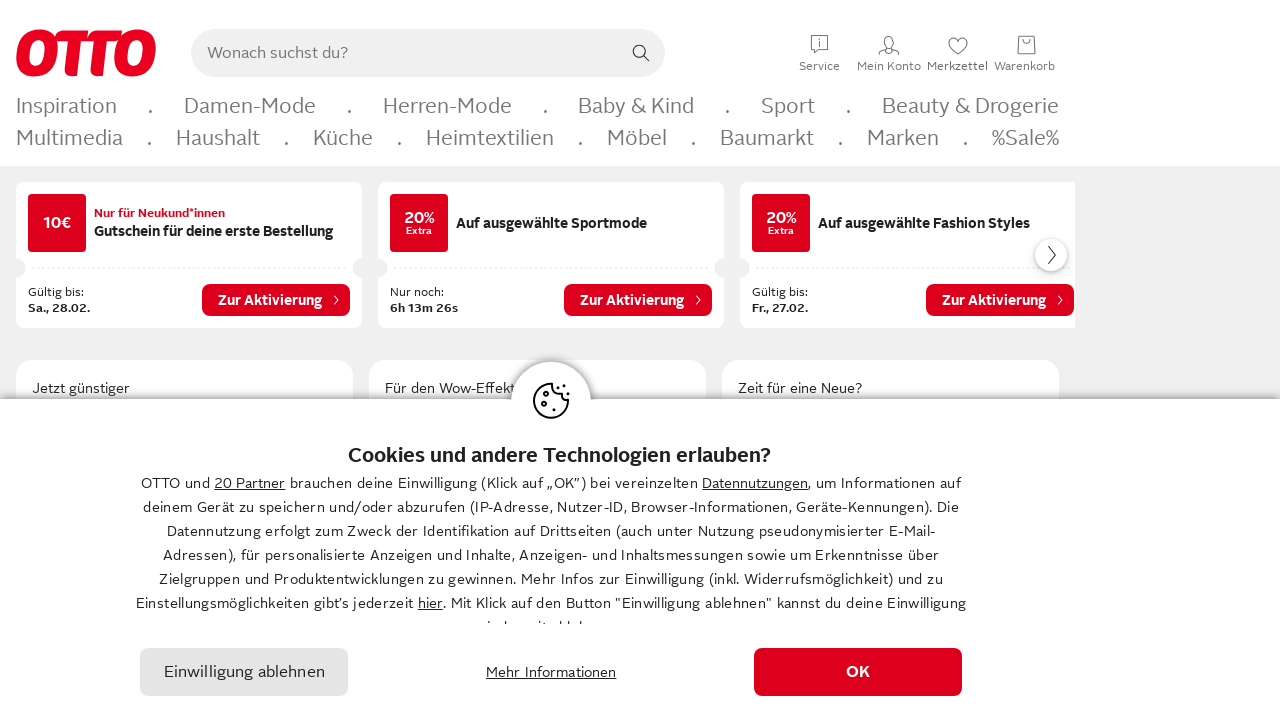

Verified 'OTTO' is NOT present in title and URL
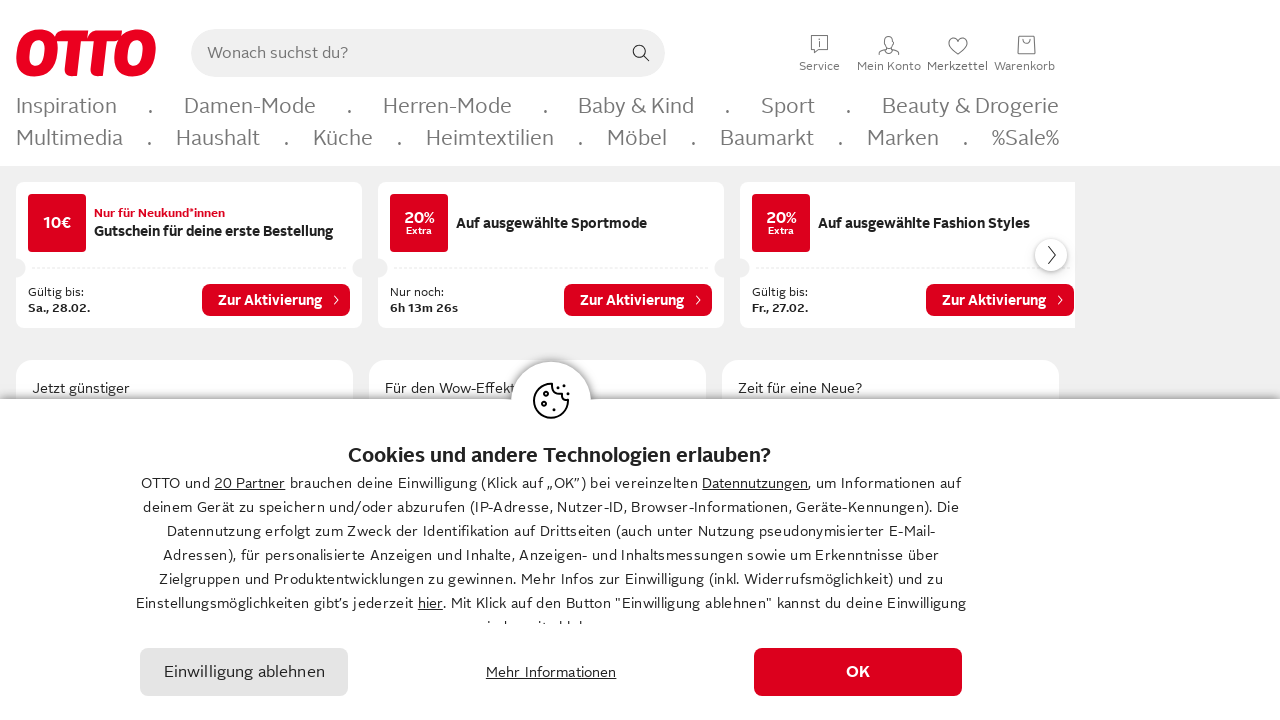

Navigated to wisequarter.com
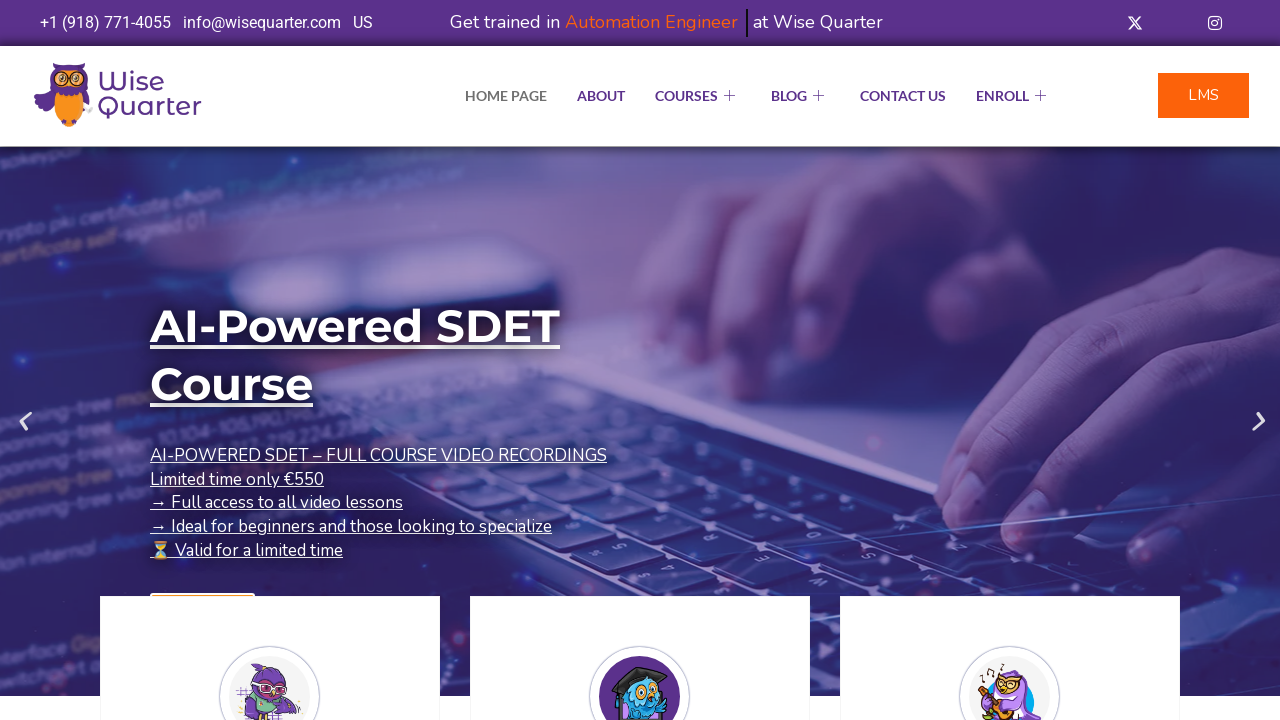

Retrieved title from wisequarter.com
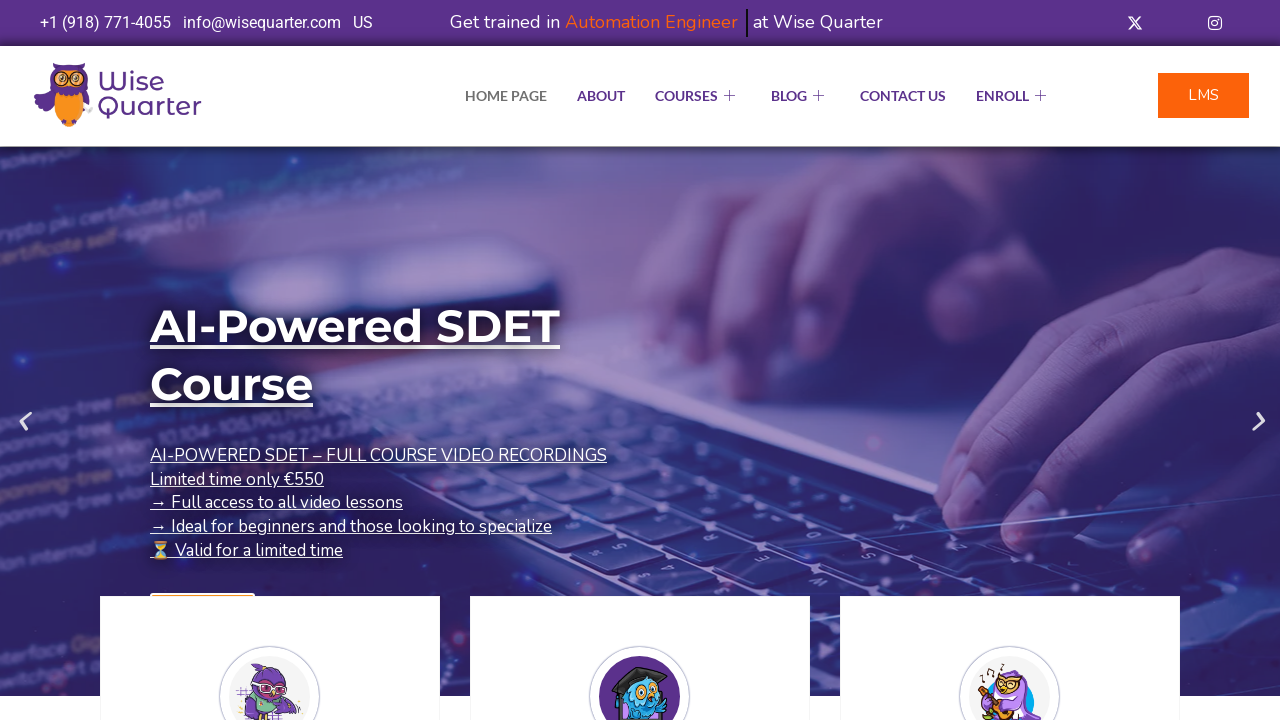

Verified 'Quarter' is present in wisequarter.com title
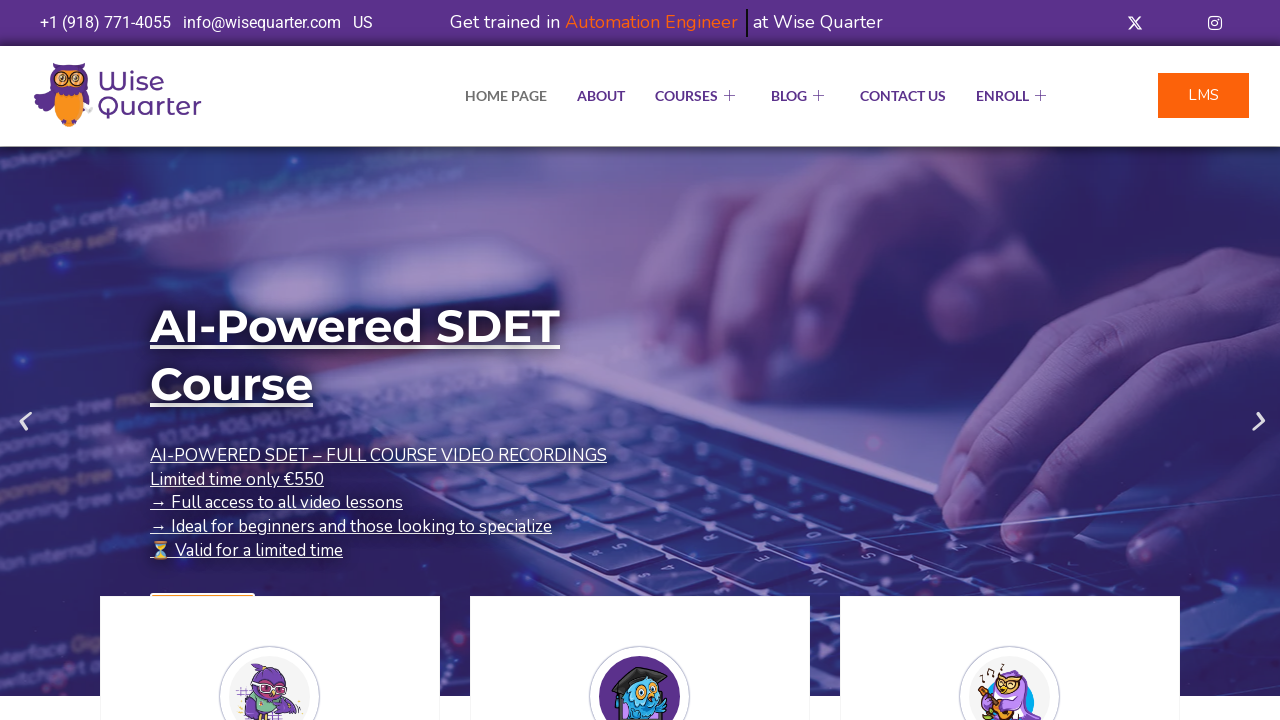

Navigated back to otto.de
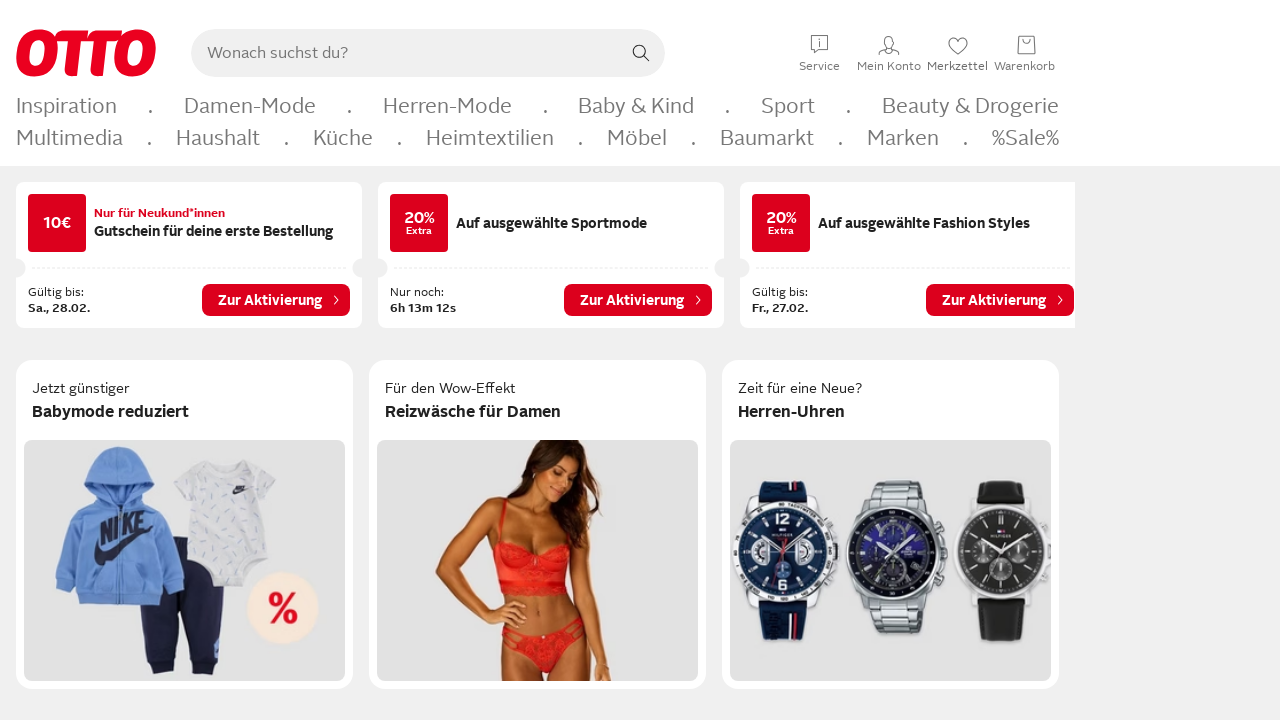

Refreshed otto.de page
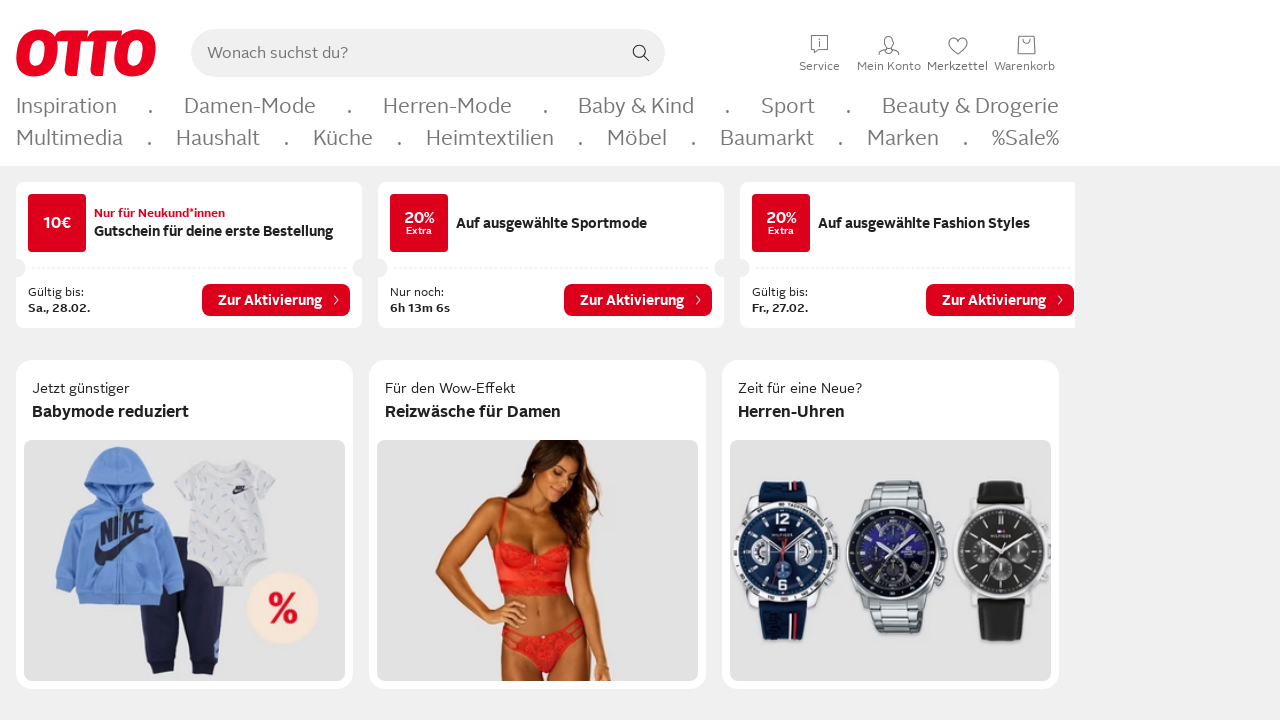

Navigated forward to wisequarter.com
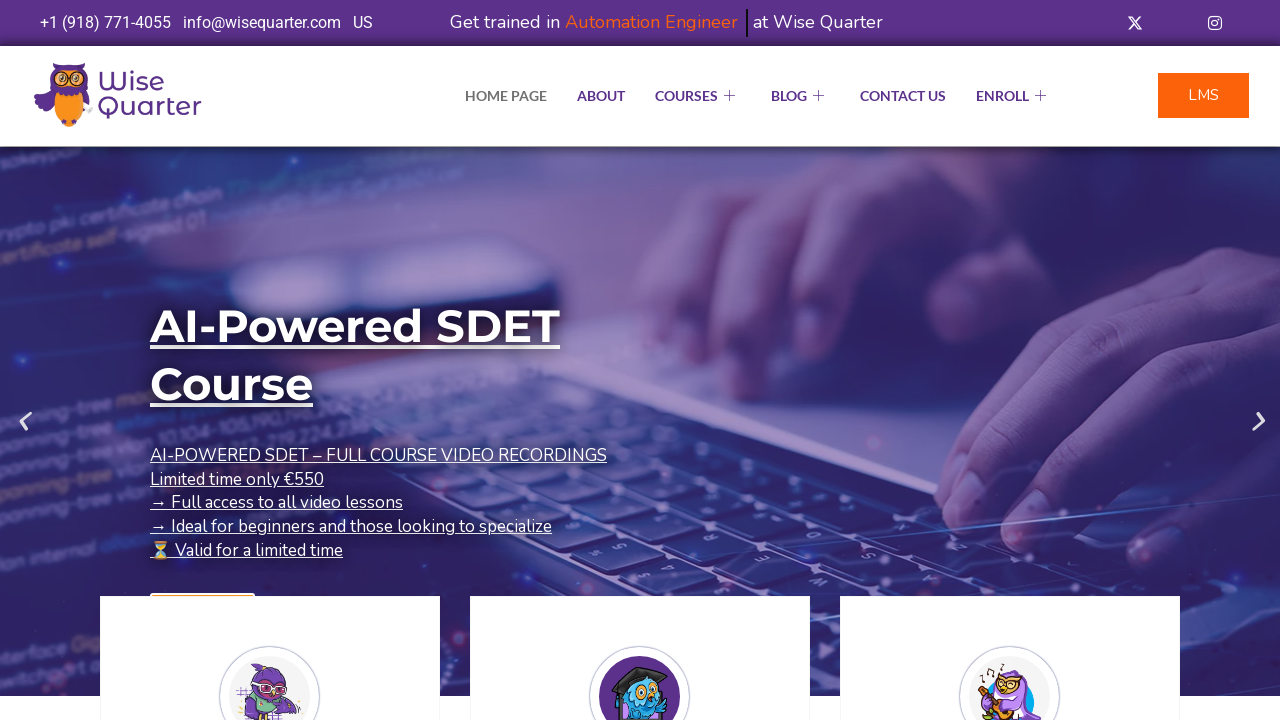

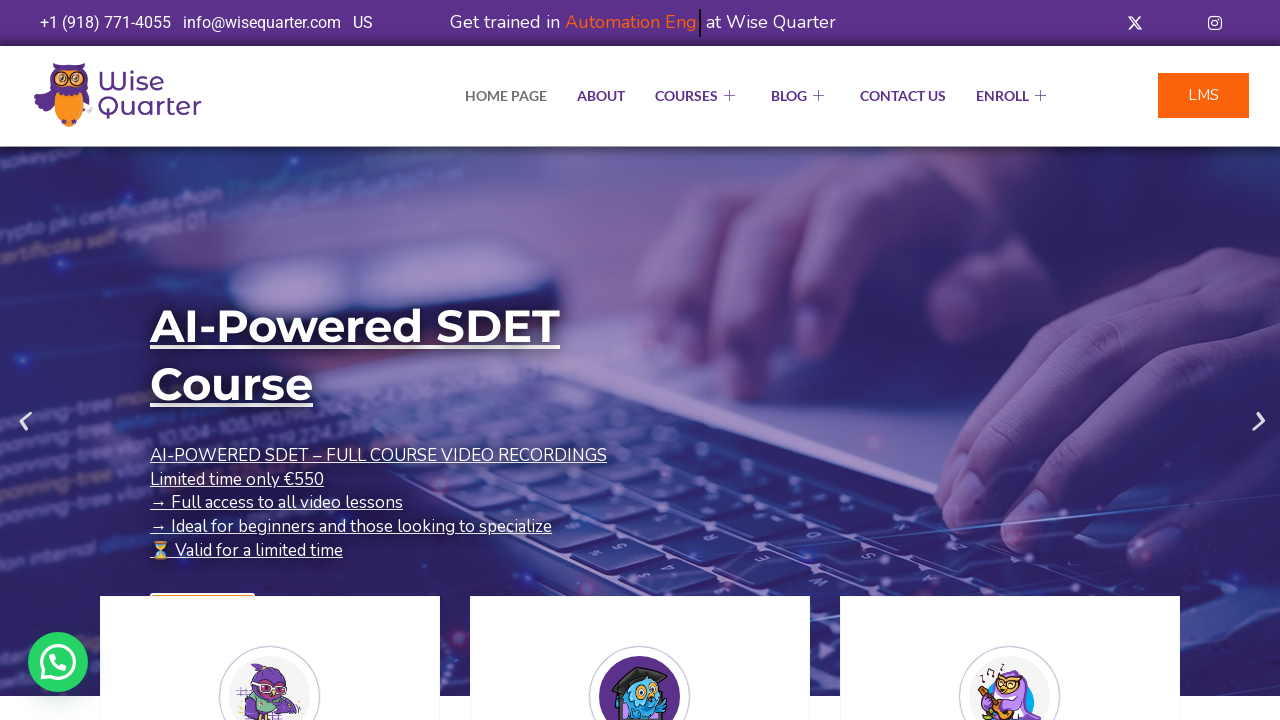